Tests drag and drop functionality by dragging an element from source to target location

Starting URL: https://jqueryui.com/droppable/

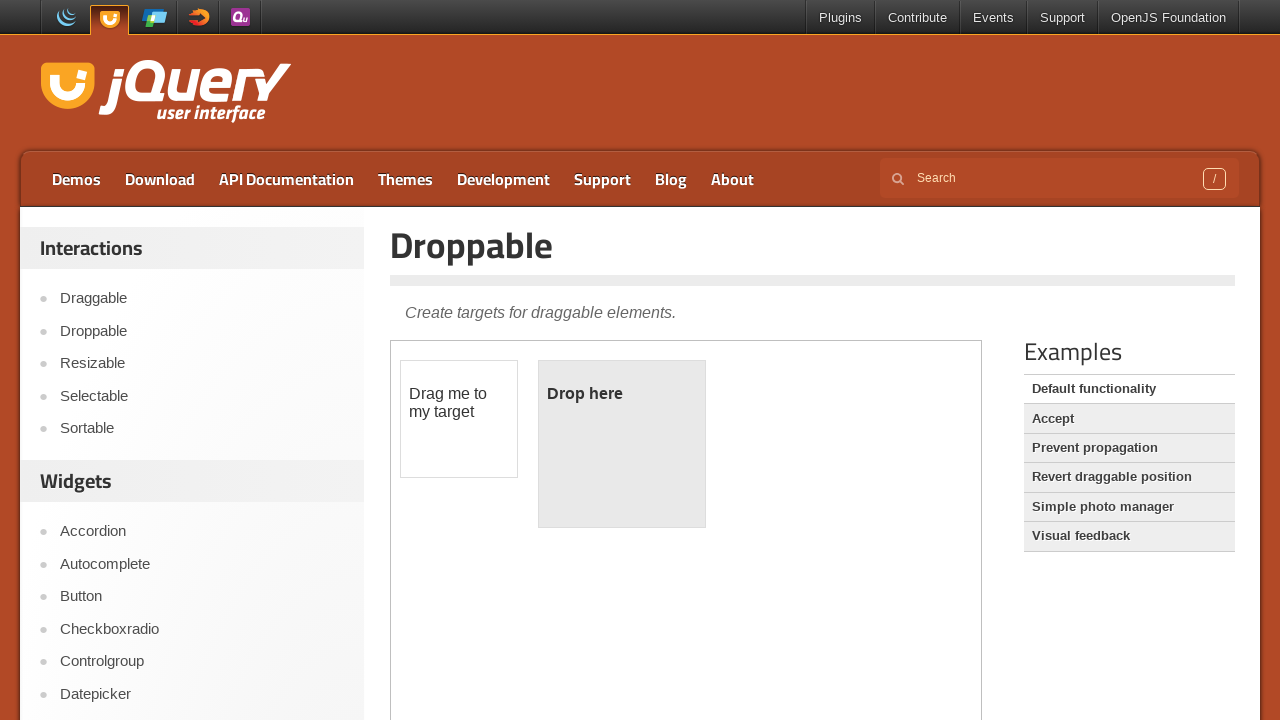

Located iframe containing draggable elements
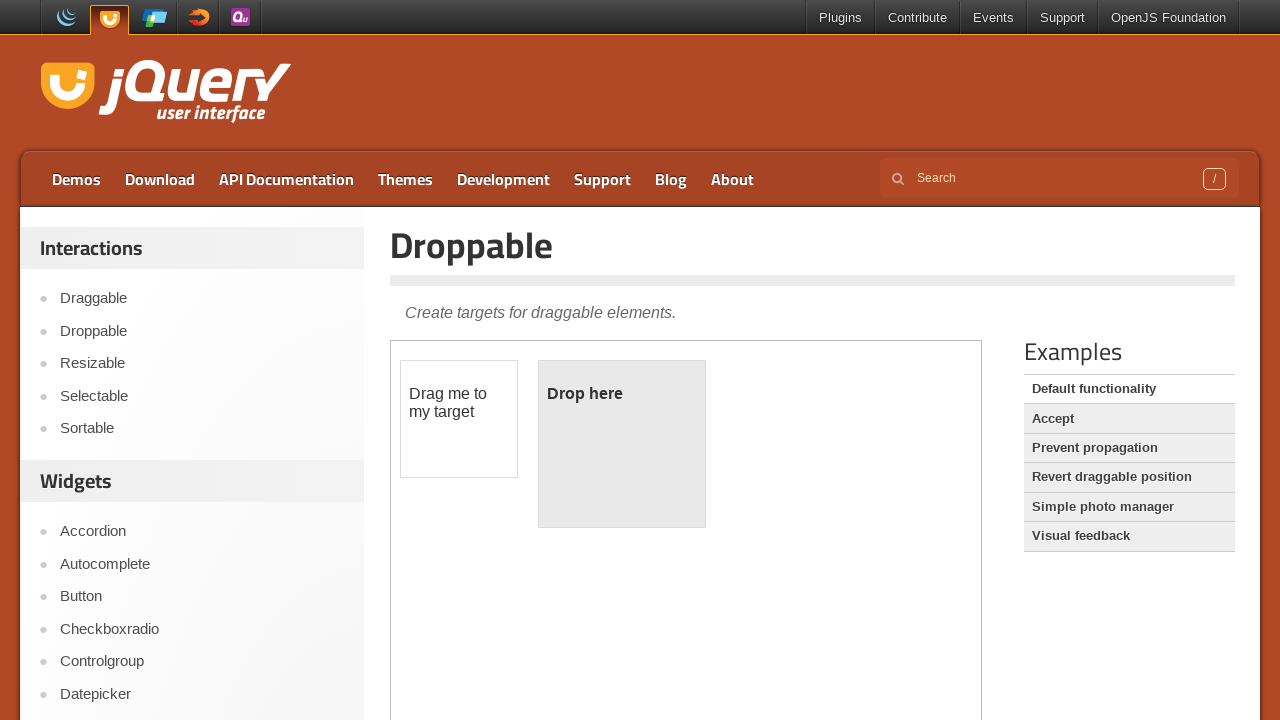

Located source element with id 'draggable'
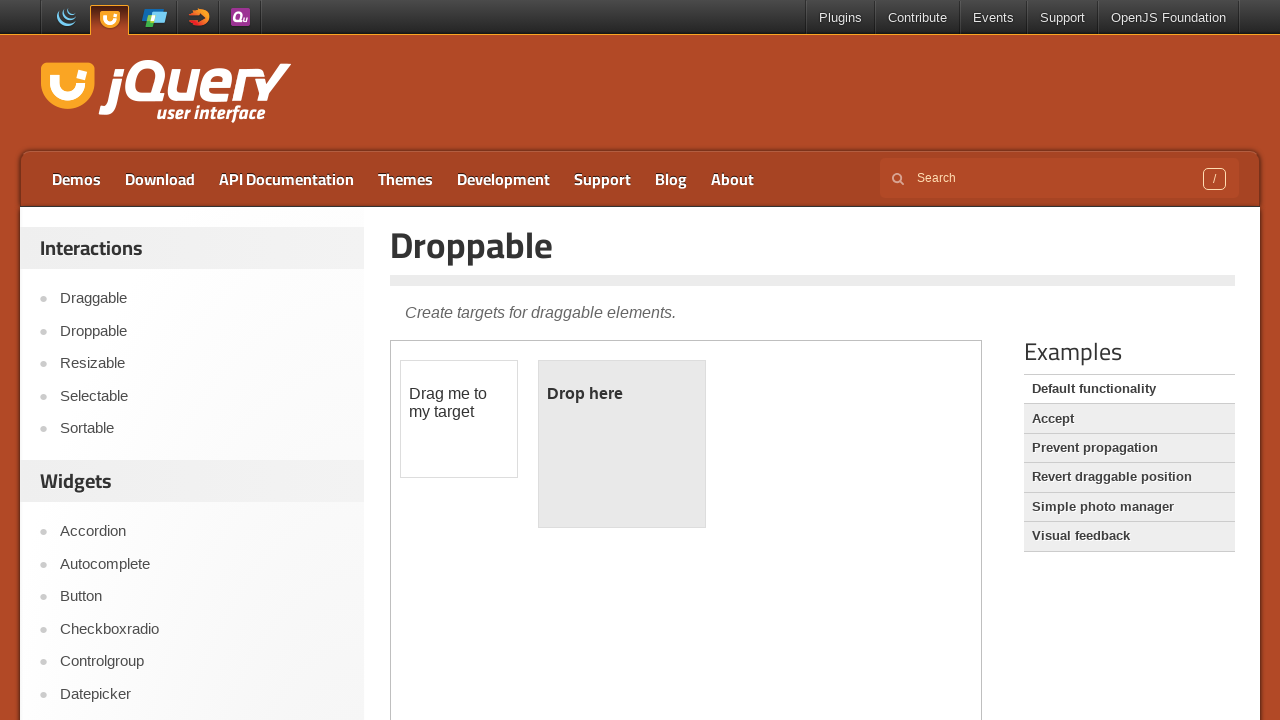

Located target element with id 'droppable'
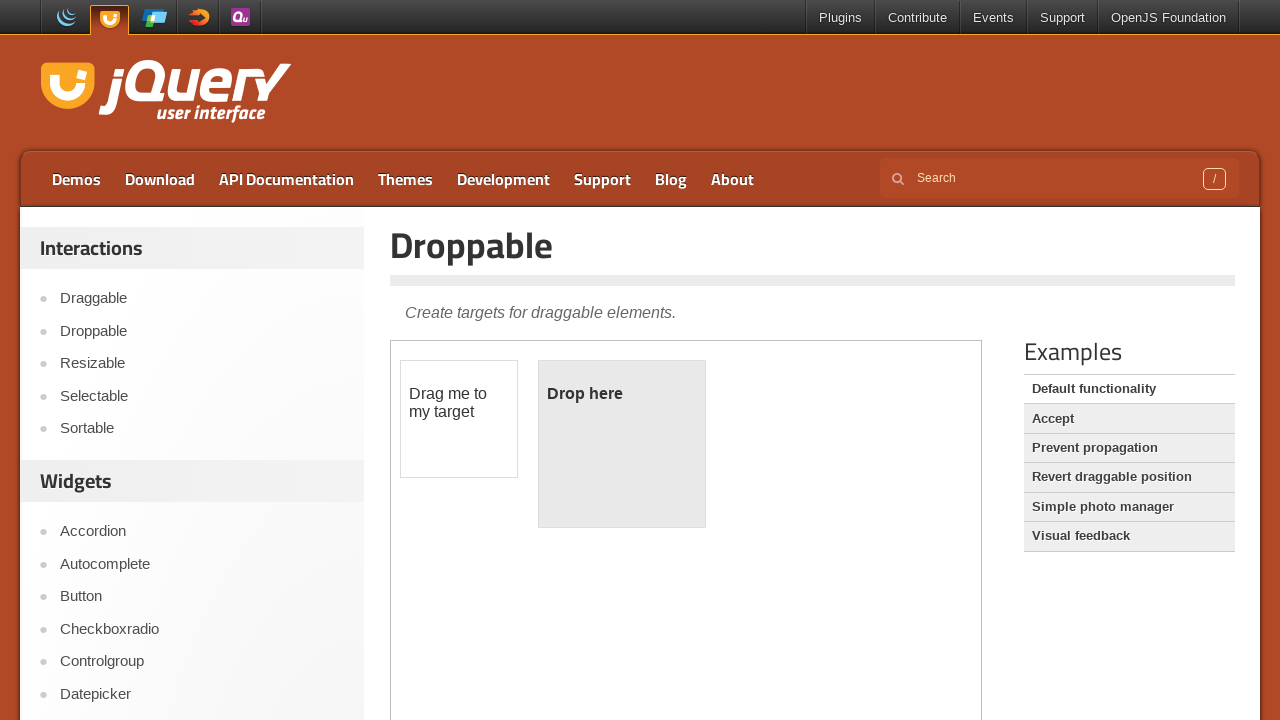

Dragged source element to target location at (622, 444)
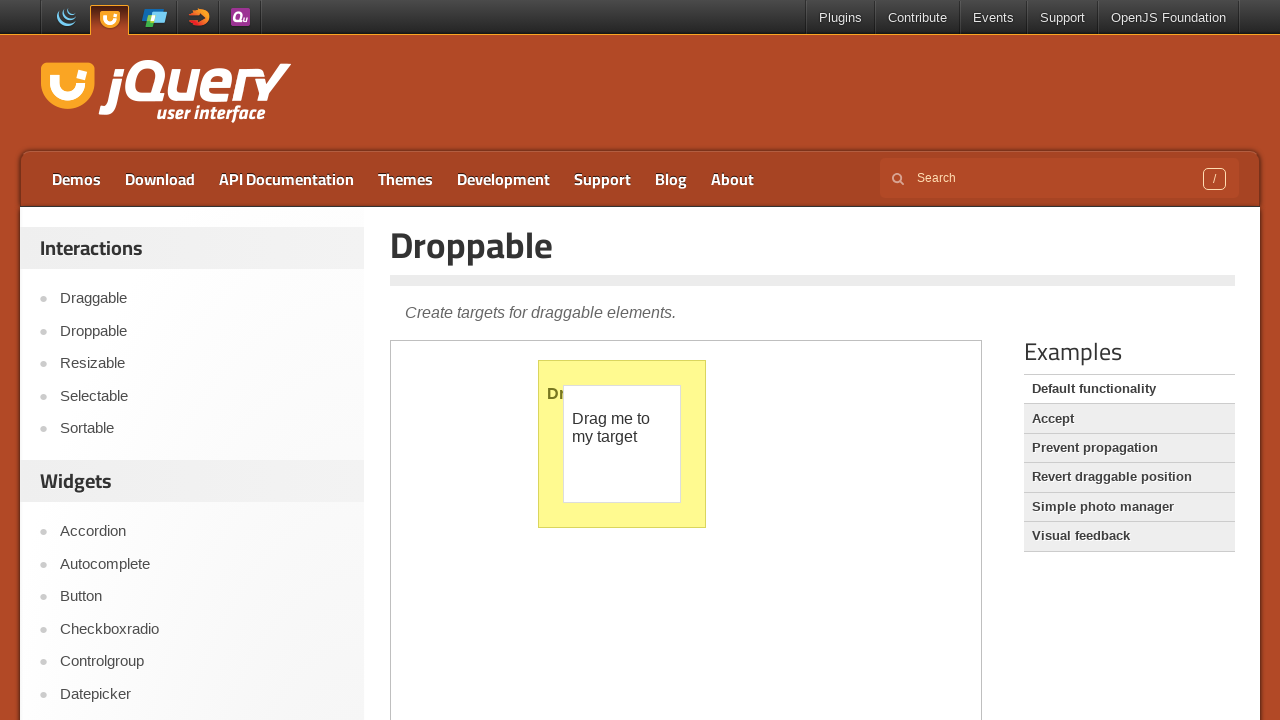

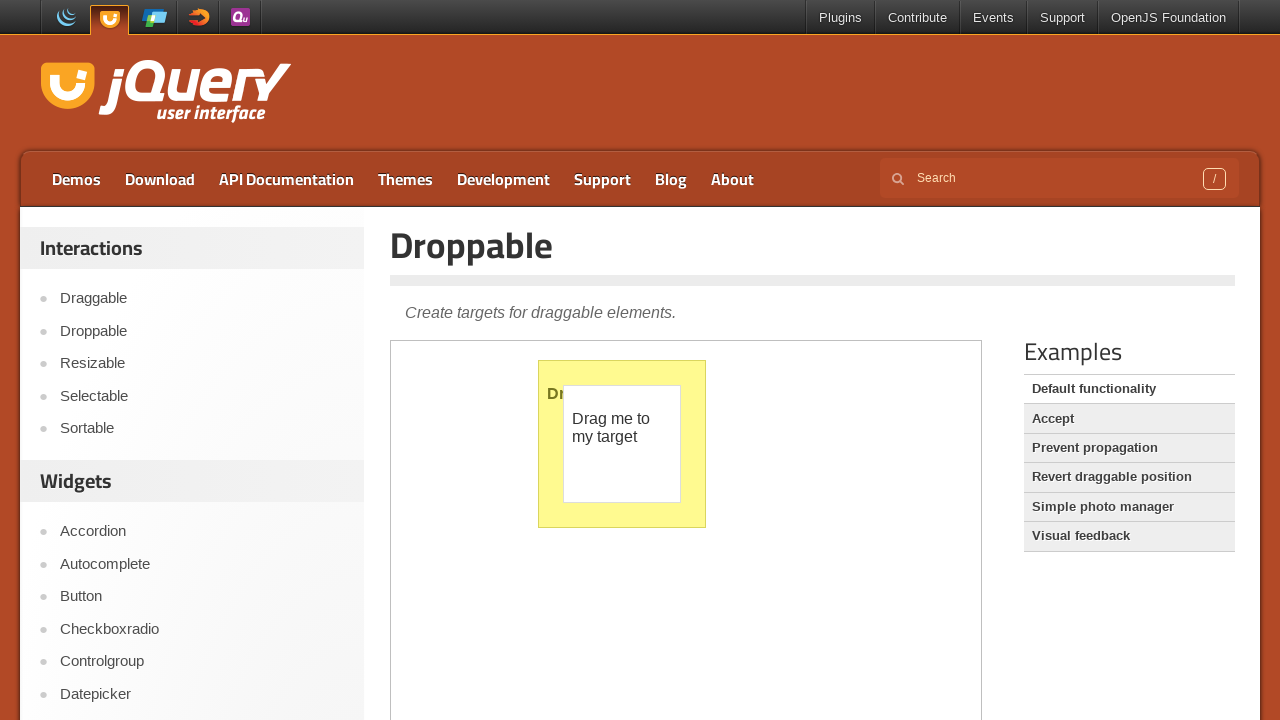